Tests right-click (context click) functionality on a button element by performing a context click action on a button with id 'rightClickBtn'

Starting URL: https://www.automationtestinginsider.com/2019/08/textarea-textarea-element-defines-multi.html

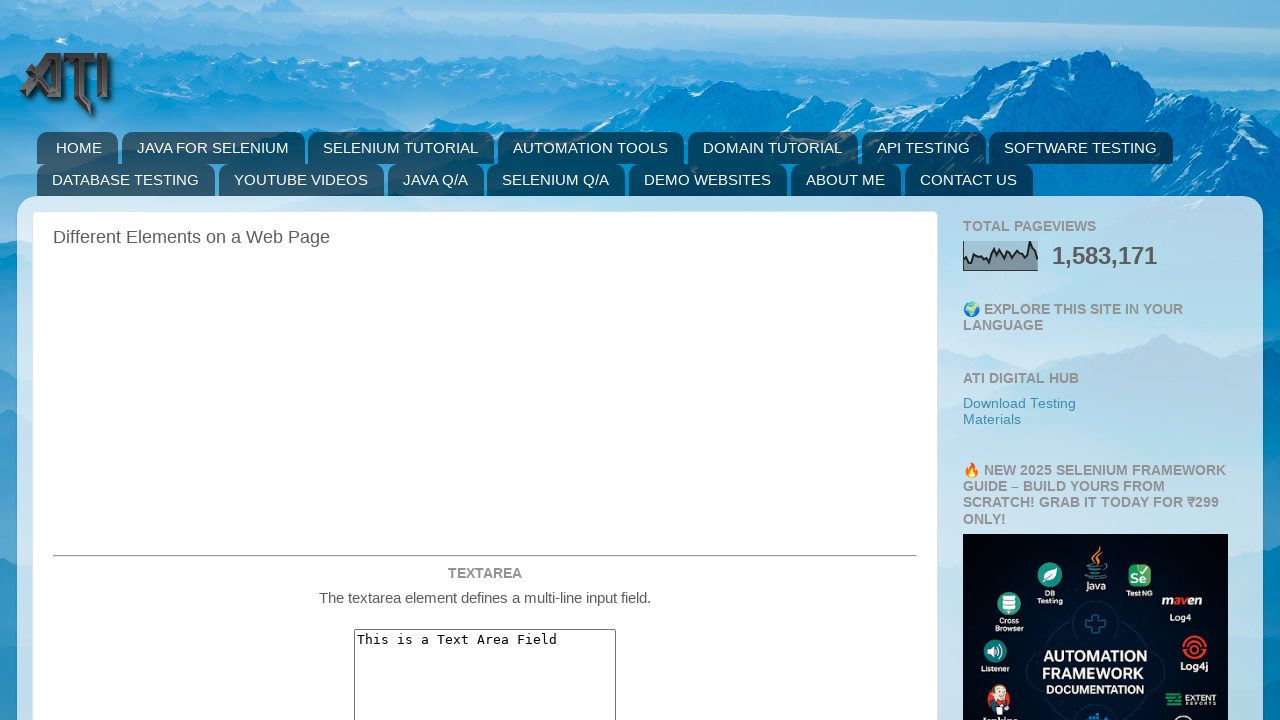

Right-click button element is visible and ready
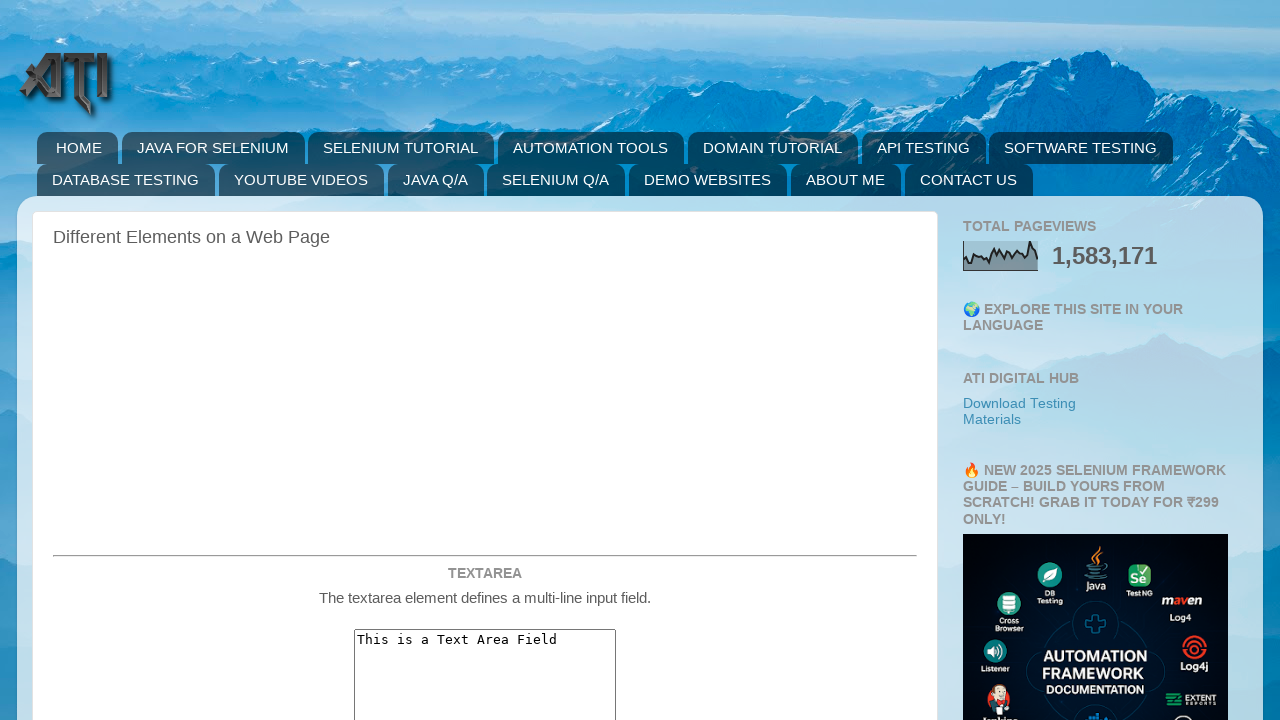

Performed right-click (context click) on rightClickBtn button at (485, 361) on #rightClickBtn
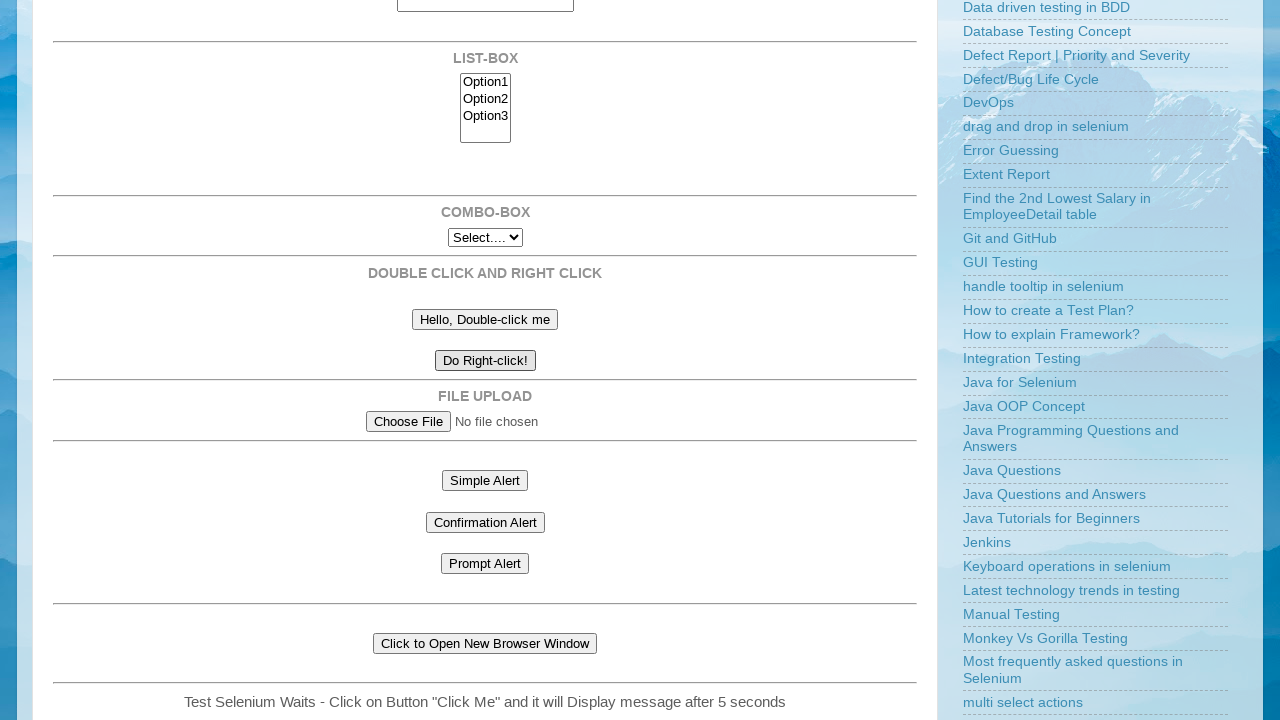

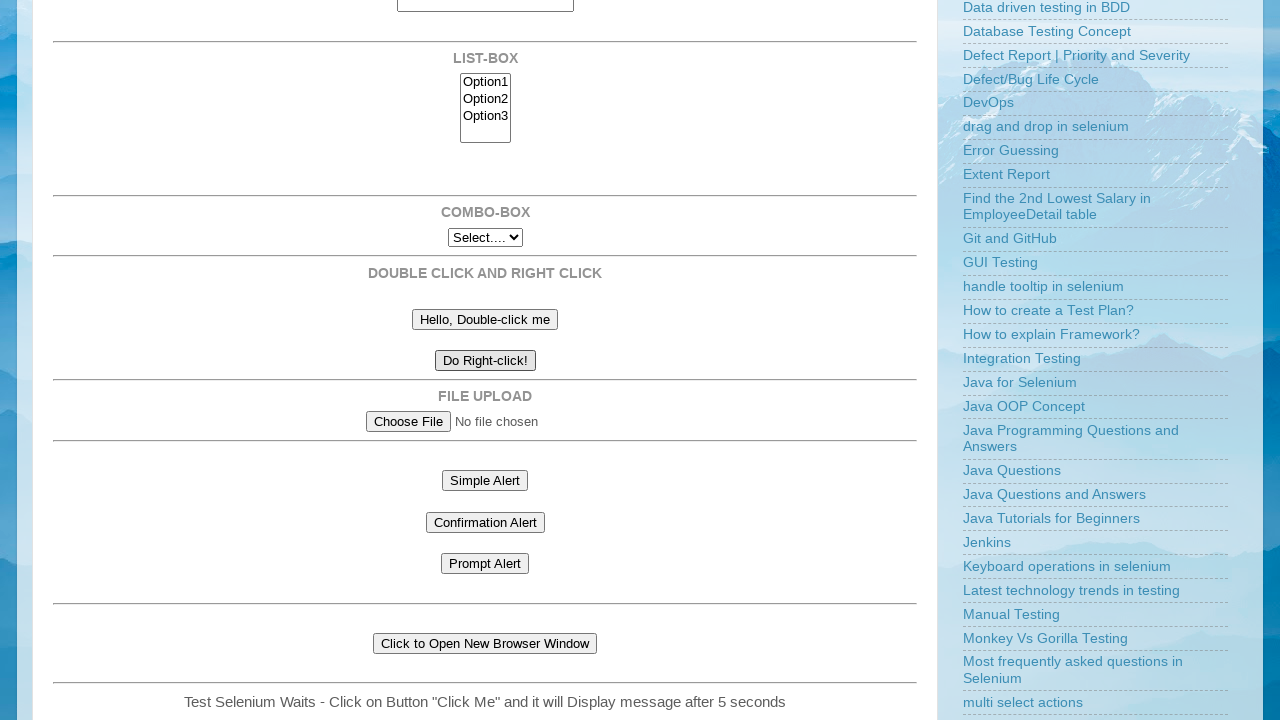